Navigates to web tables section, opens the registration form, fills in all fields, and submits

Starting URL: https://www.tutorialspoint.com/selenium/practice/text-box.php

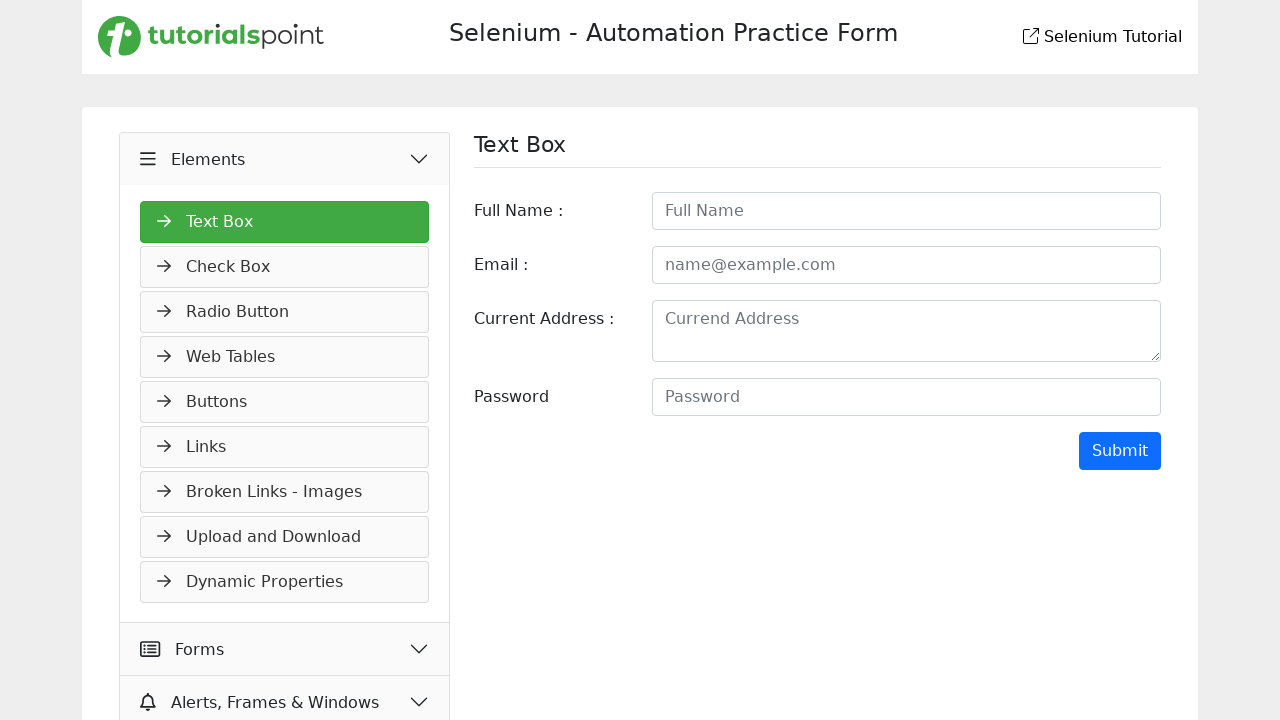

Clicked on web tables section link at (285, 357) on a[href='webtables.php']
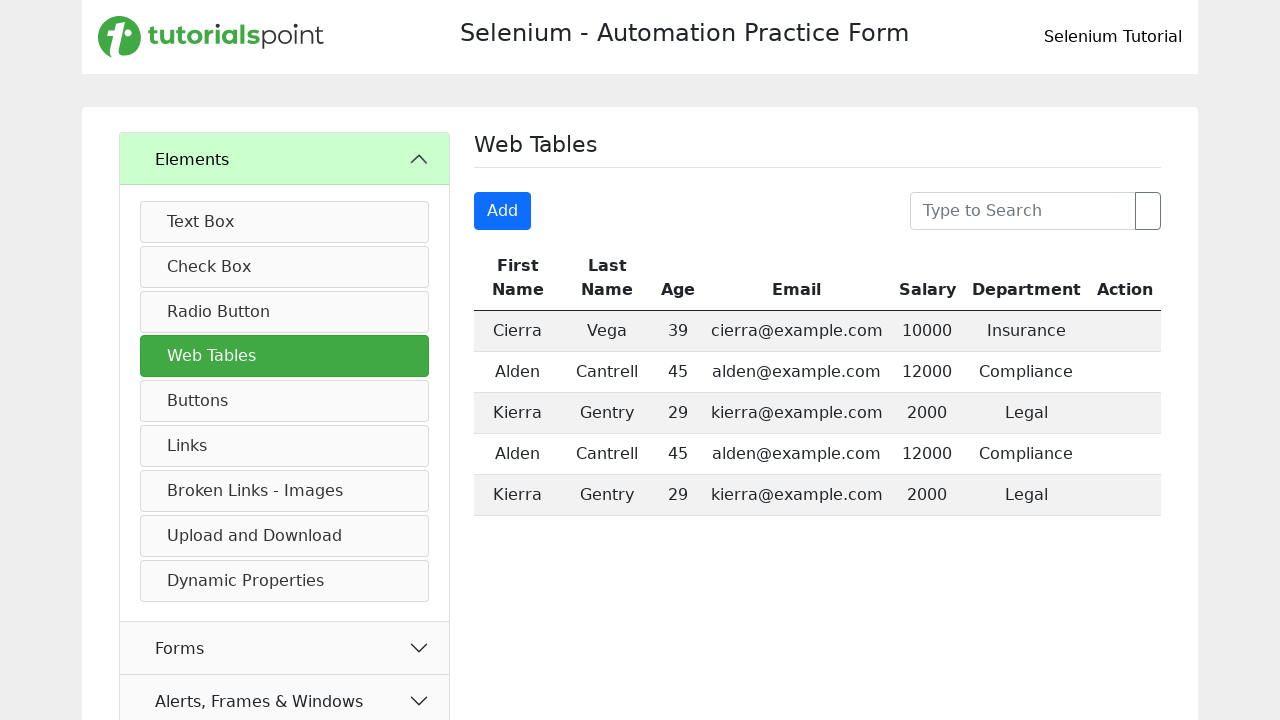

Add button selector is now visible
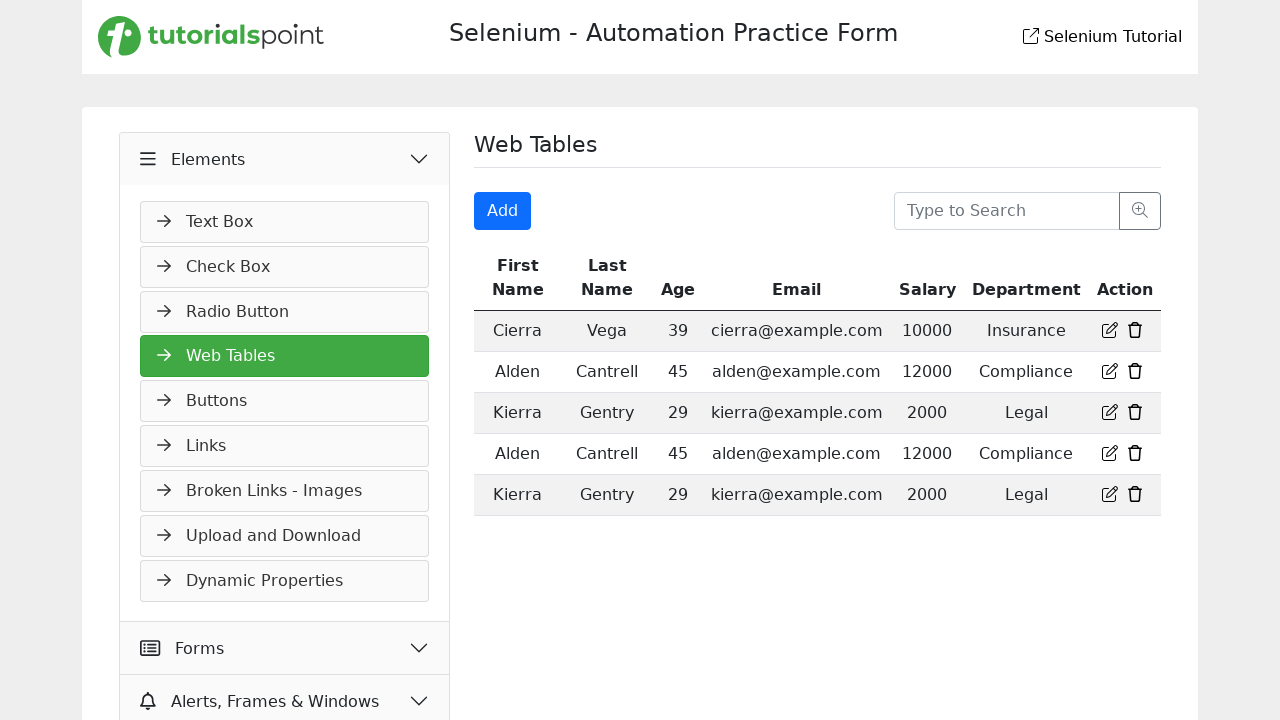

Clicked Add button to open registration form at (503, 211) on button.btn.btn-primary
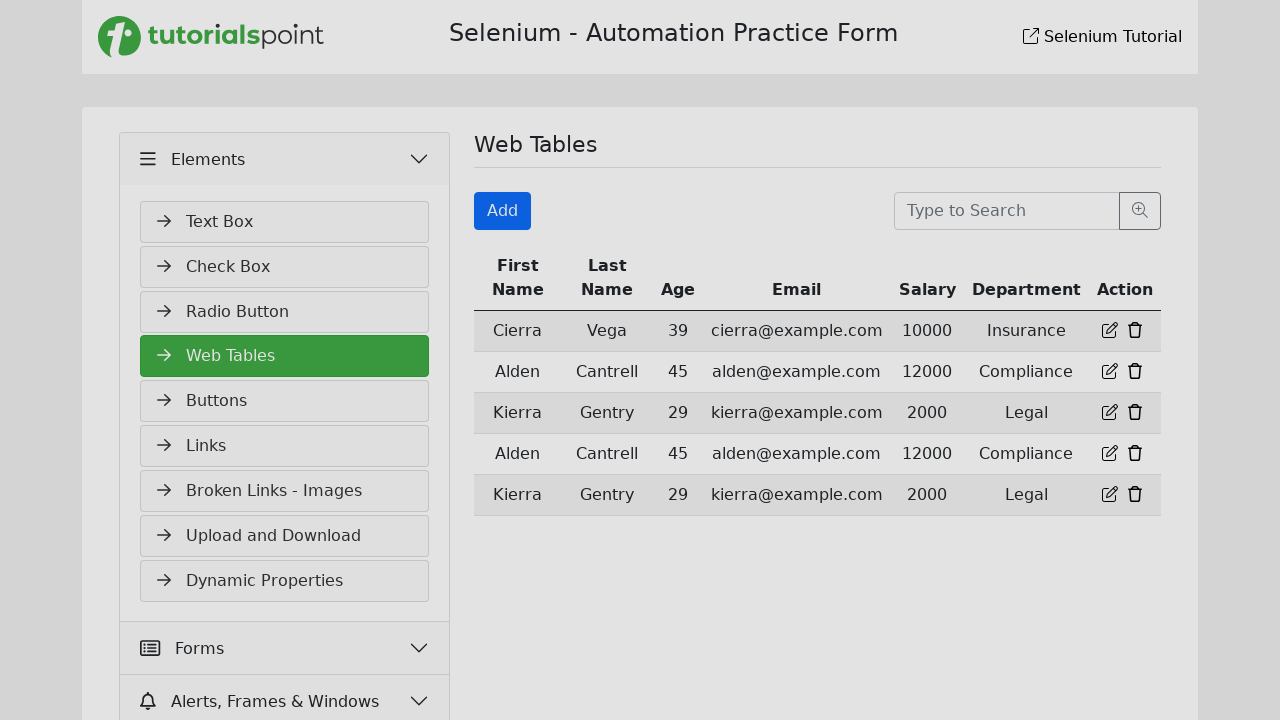

Registration form loaded and became visible
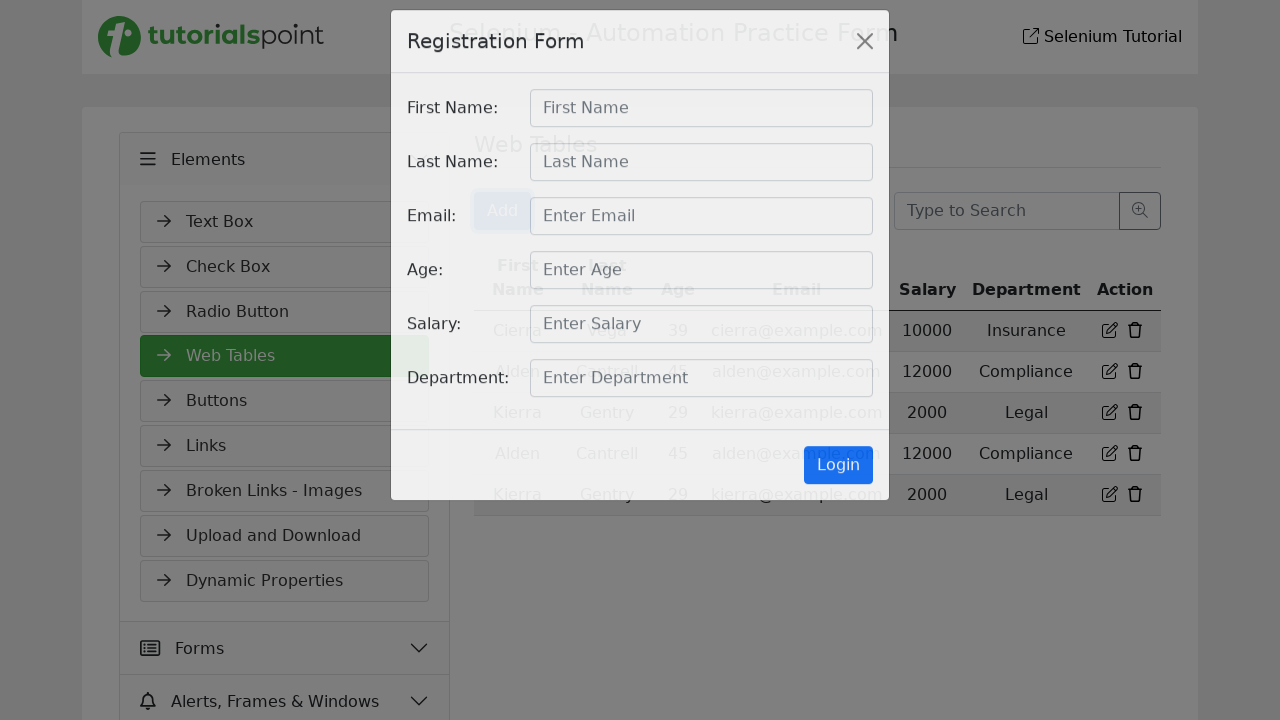

Filled firstname field with 'Test' on #firstname
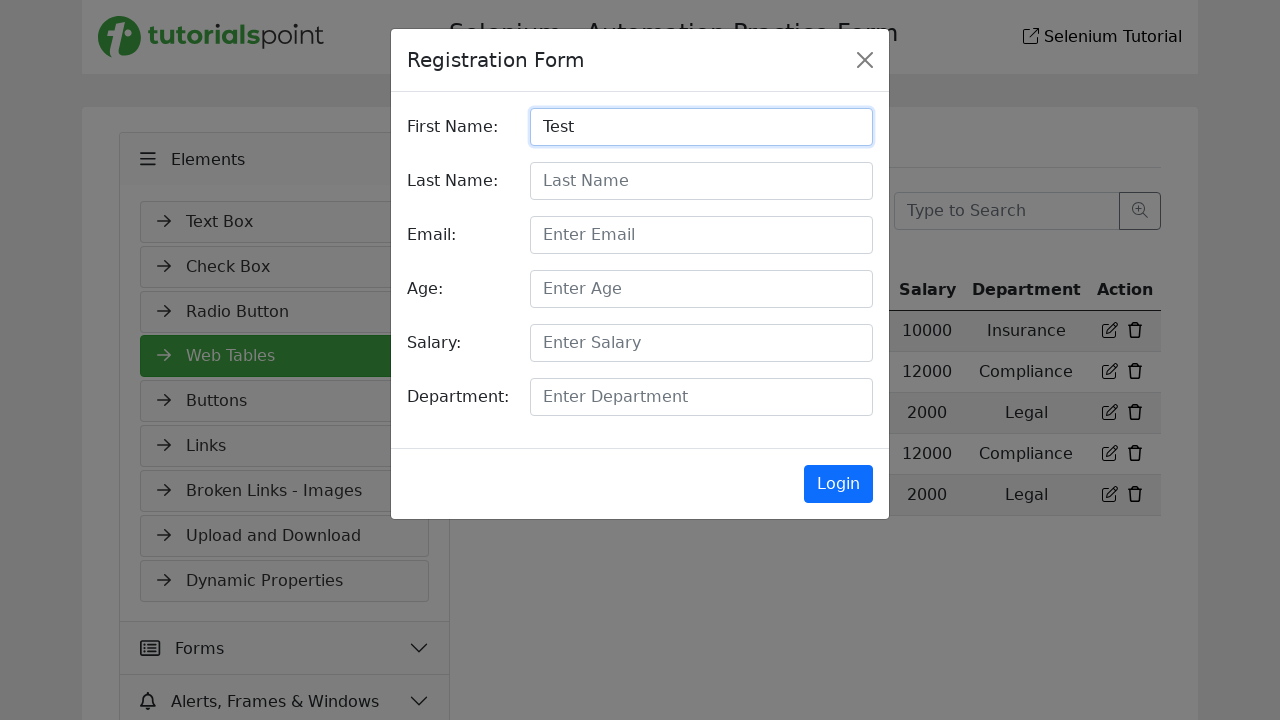

Filled lastname field with 'Test' on #lastname
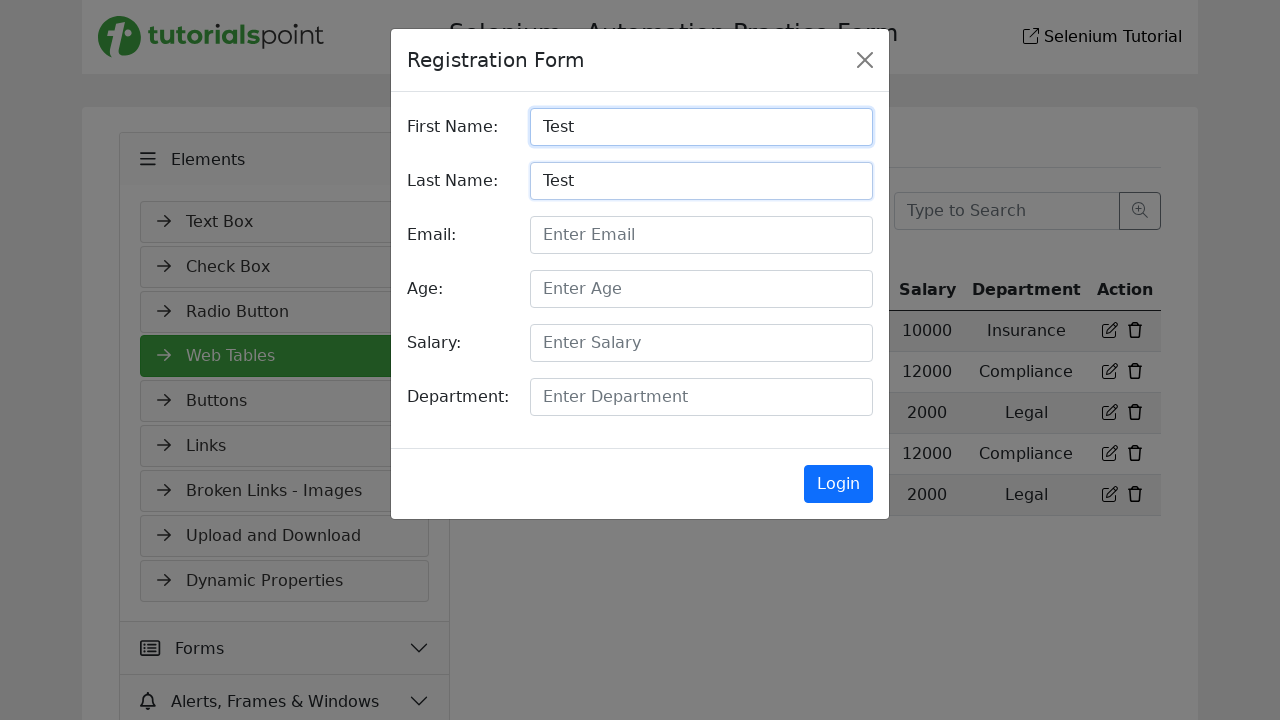

Filled email field with 'test@mail.com' on #email
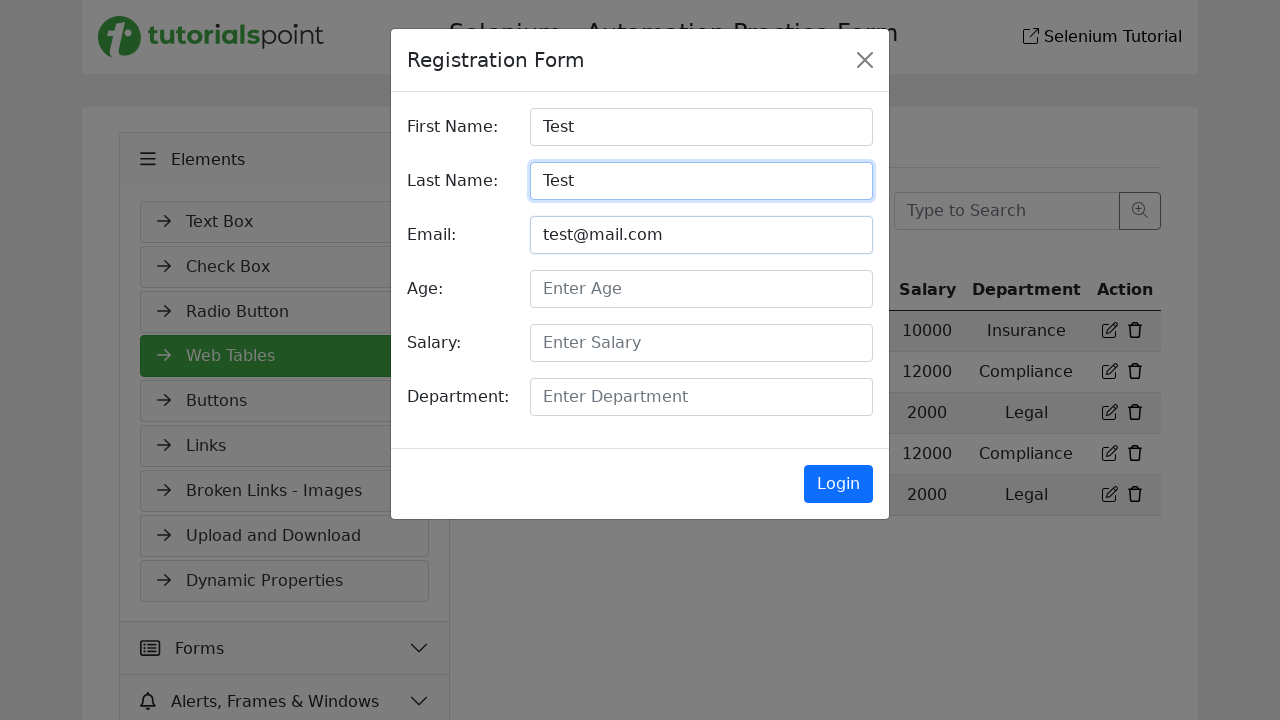

Filled age field with 'Test' on #age
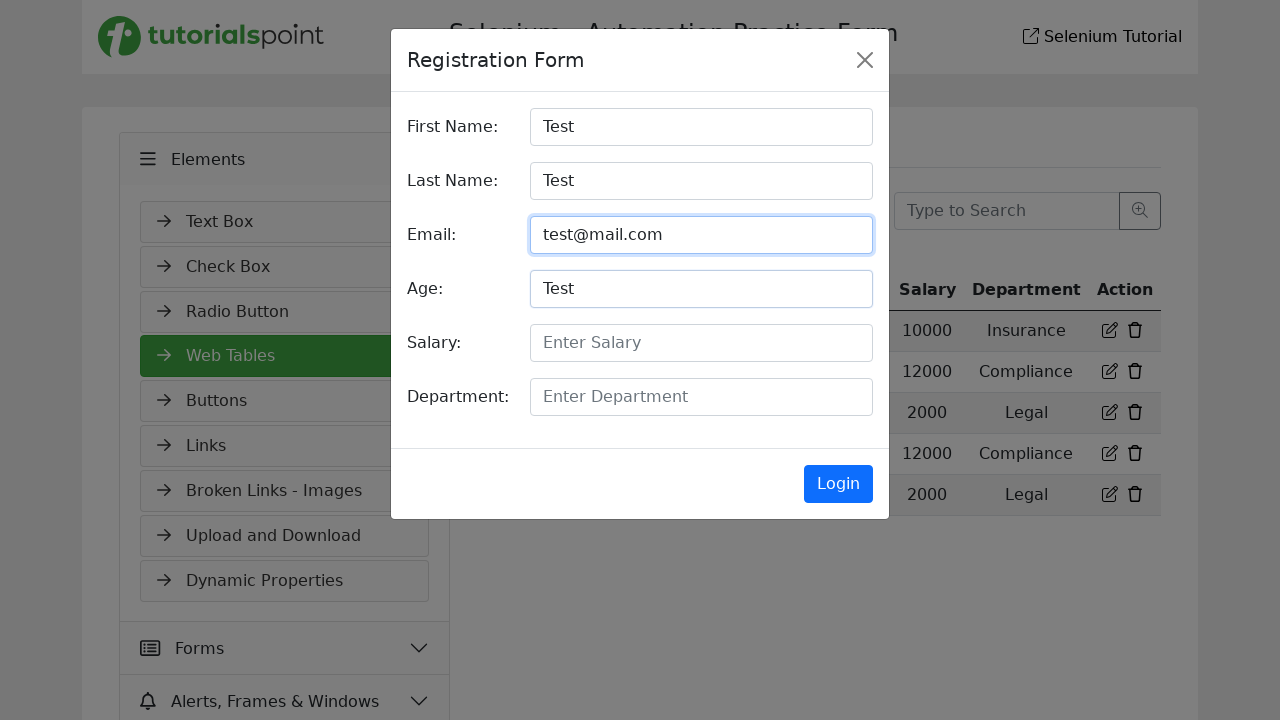

Filled salary field with '12345678901234567890' on #salary
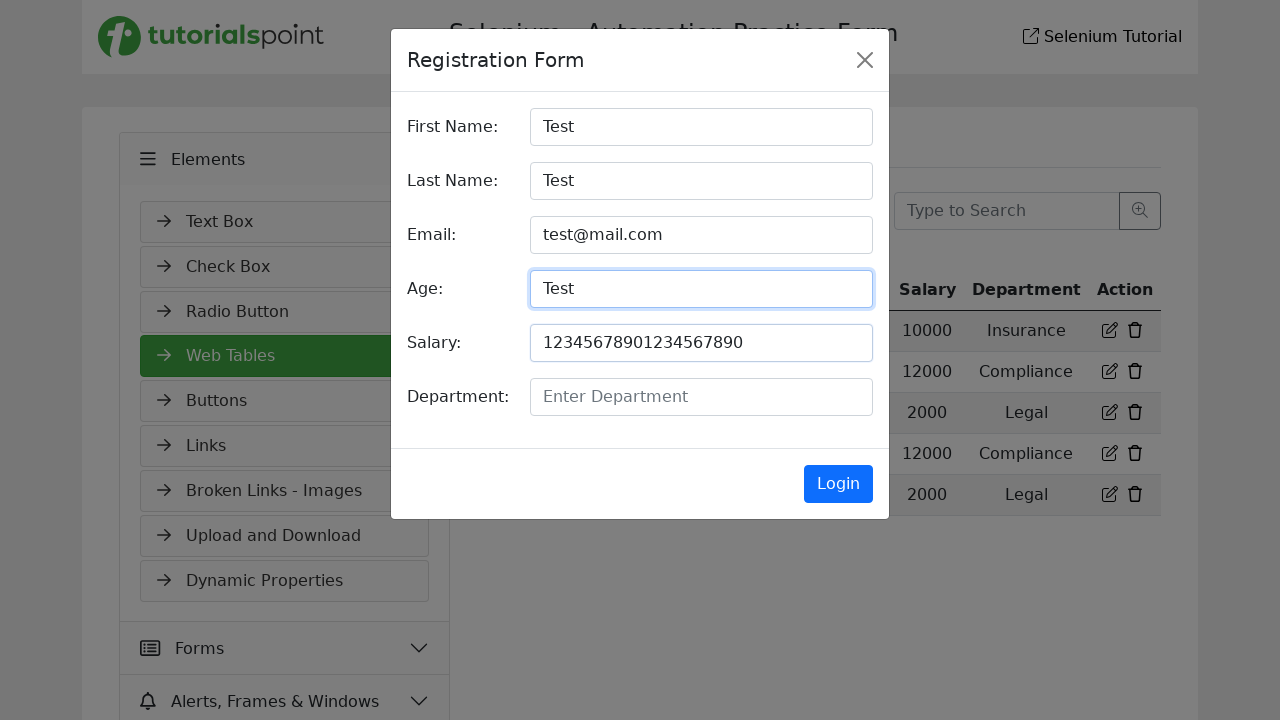

Filled department field with 'Test' on #deparment
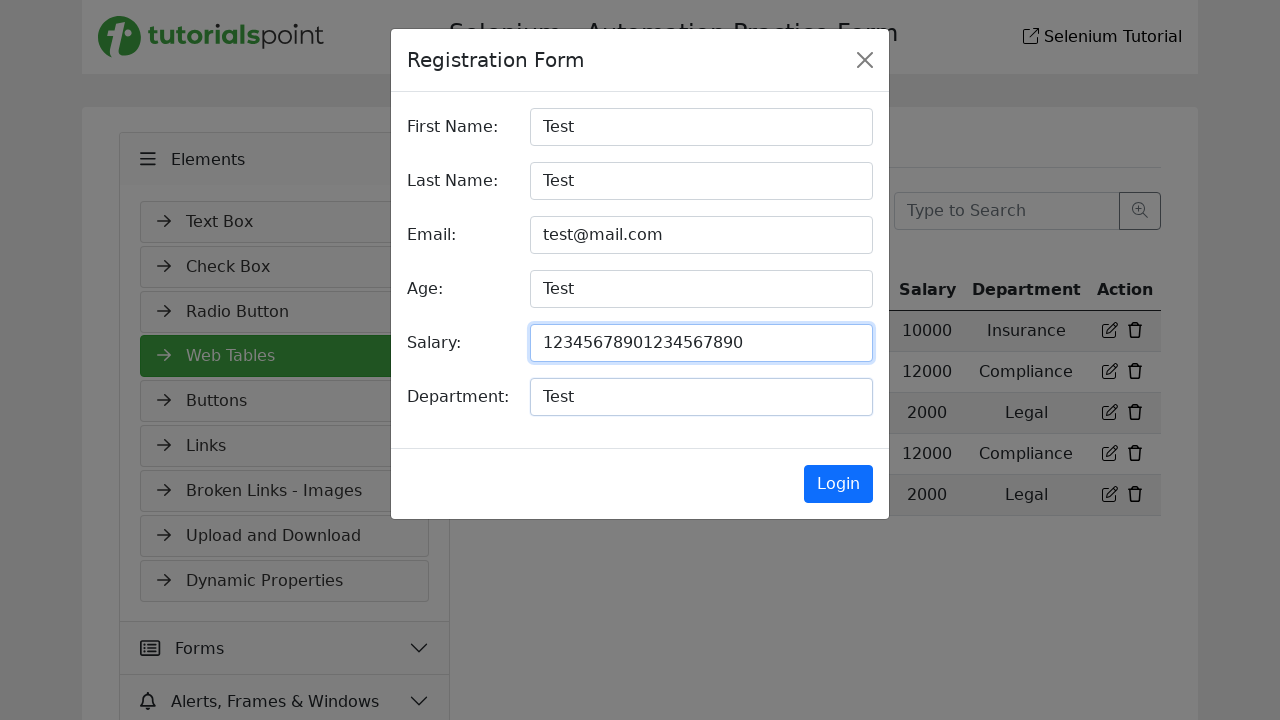

Clicked submit button to register new entry at (838, 484) on input[type='submit']
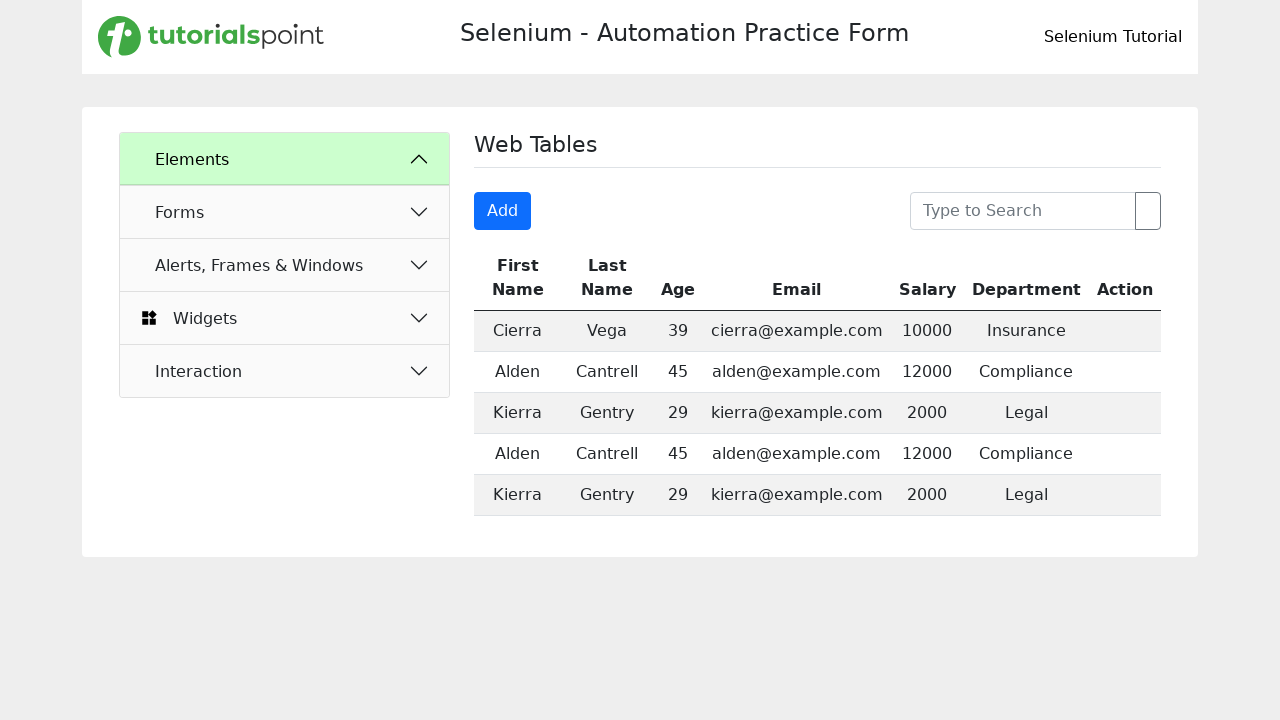

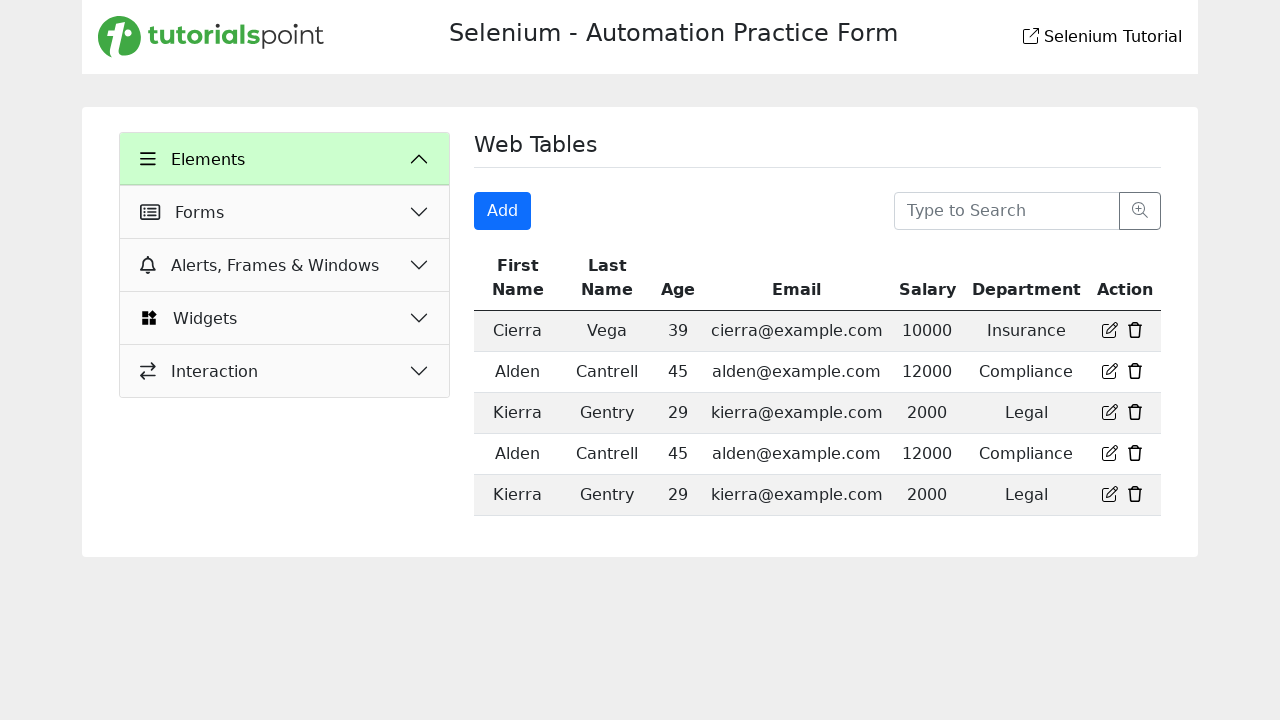